Tests JavaScript alert handling by triggering an alert popup and dismissing it

Starting URL: https://demo.automationtesting.in/Alerts.html

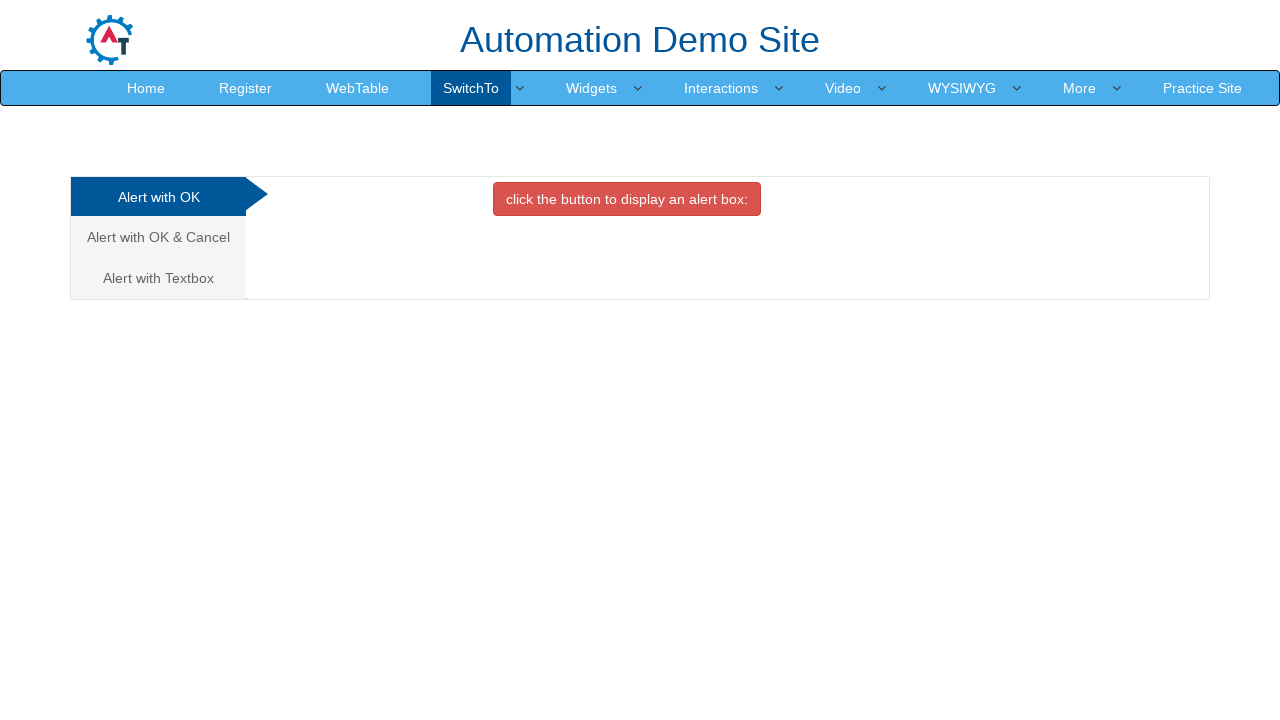

Clicked button to trigger JavaScript alert popup at (627, 199) on button.btn.btn-danger
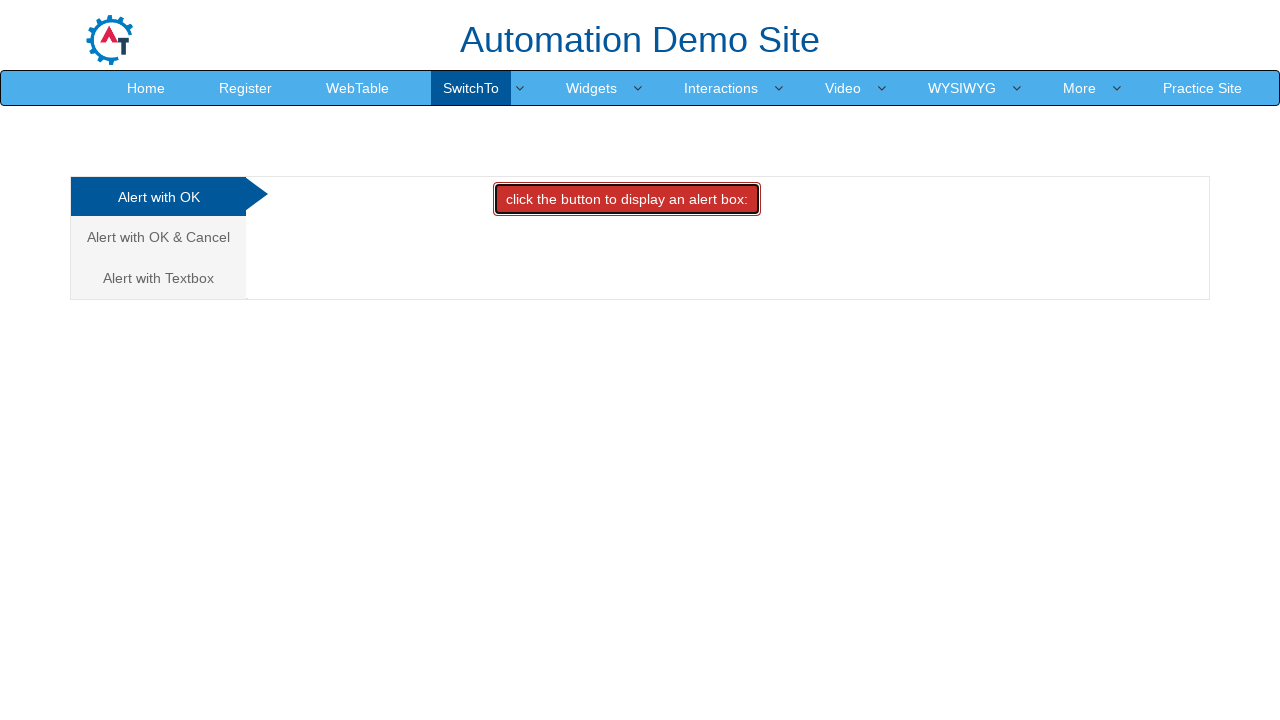

Set up dialog handler to dismiss alert popups
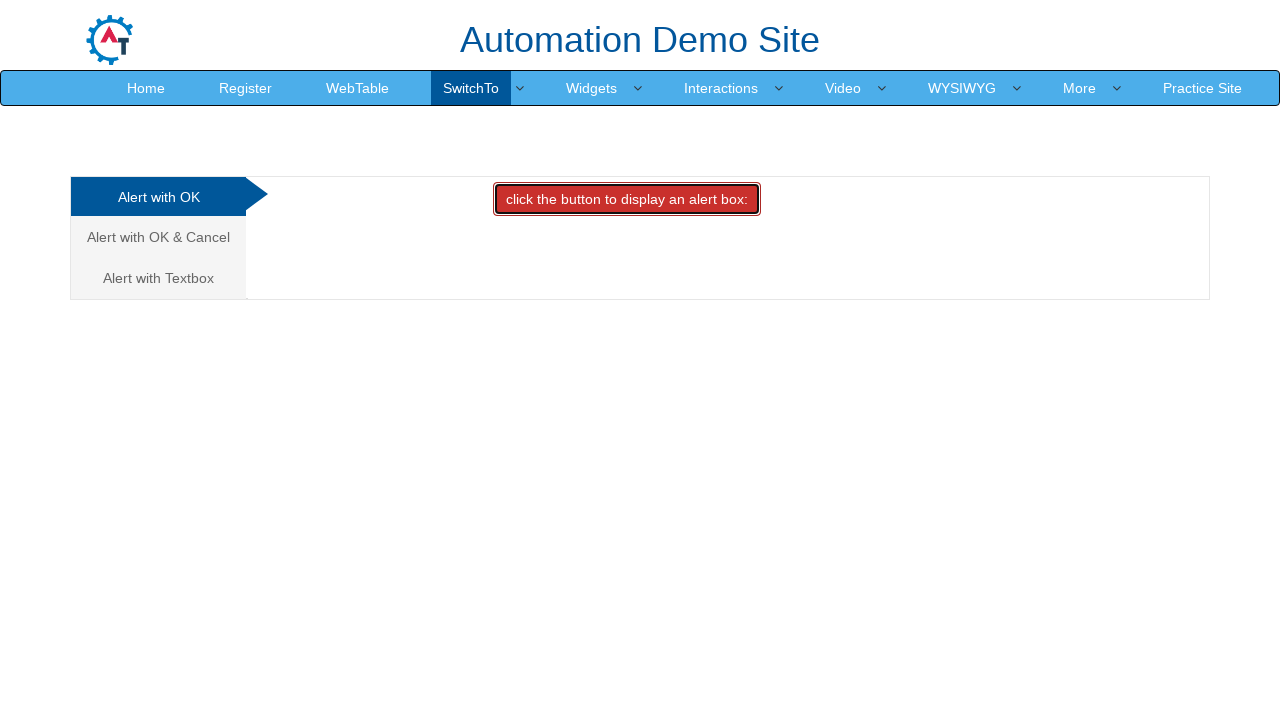

Clicked button again to trigger alert and dismiss it at (627, 199) on button.btn.btn-danger
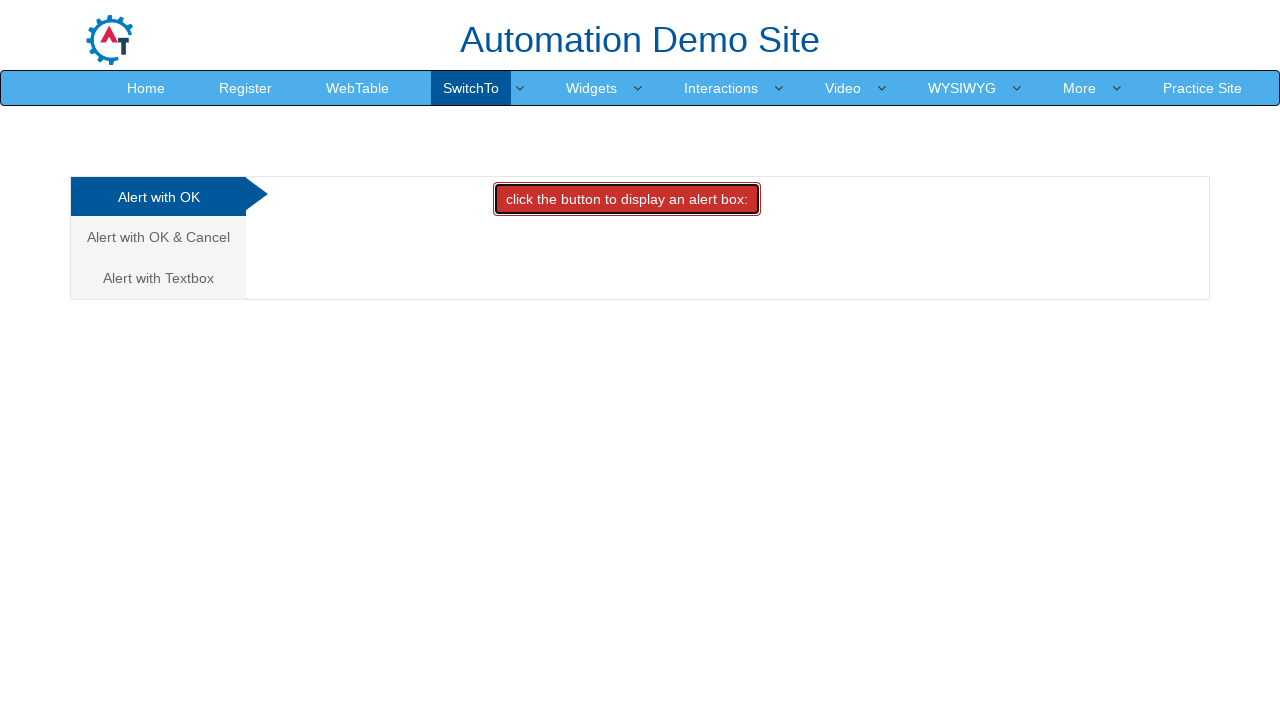

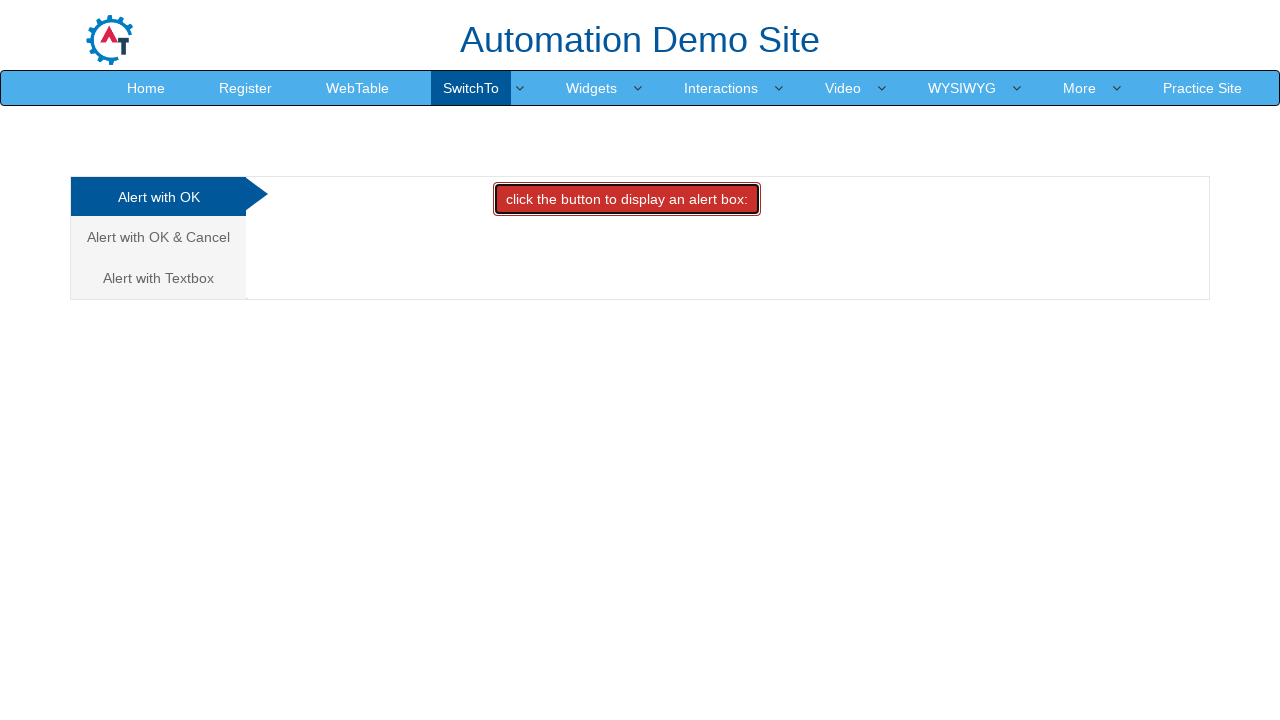